Tests window/tab switching by clicking a link that opens a new window and verifying content in the new window

Starting URL: https://the-internet.herokuapp.com/windows

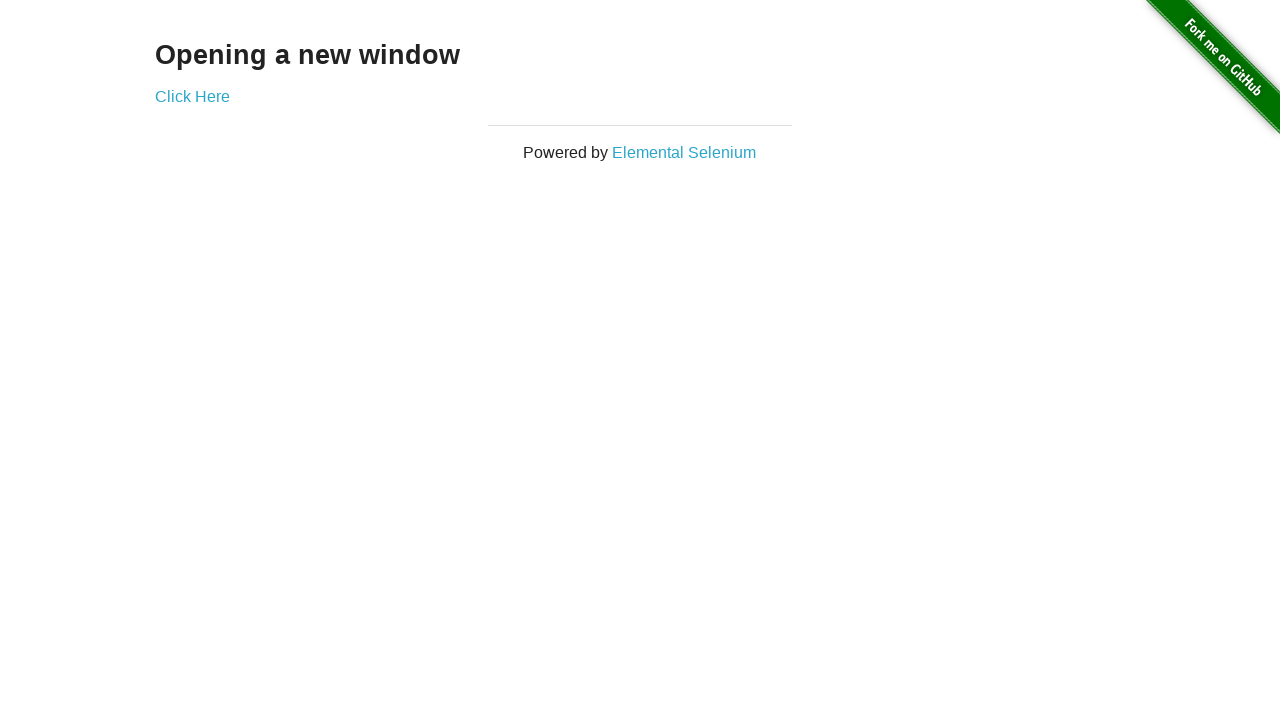

Located the 'Click Here' link on the Windows page
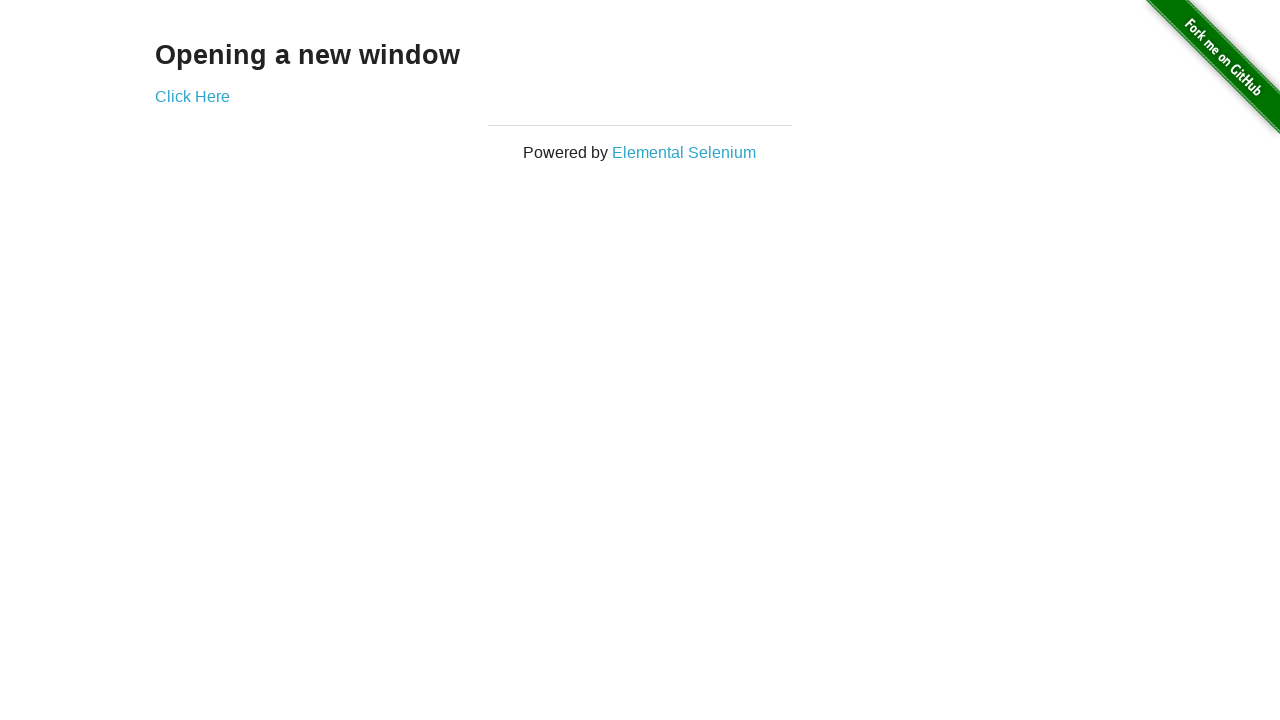

Clicked 'Click Here' link and new window opened at (192, 96) on xpath=//a[contains(text(),"Click Here")]
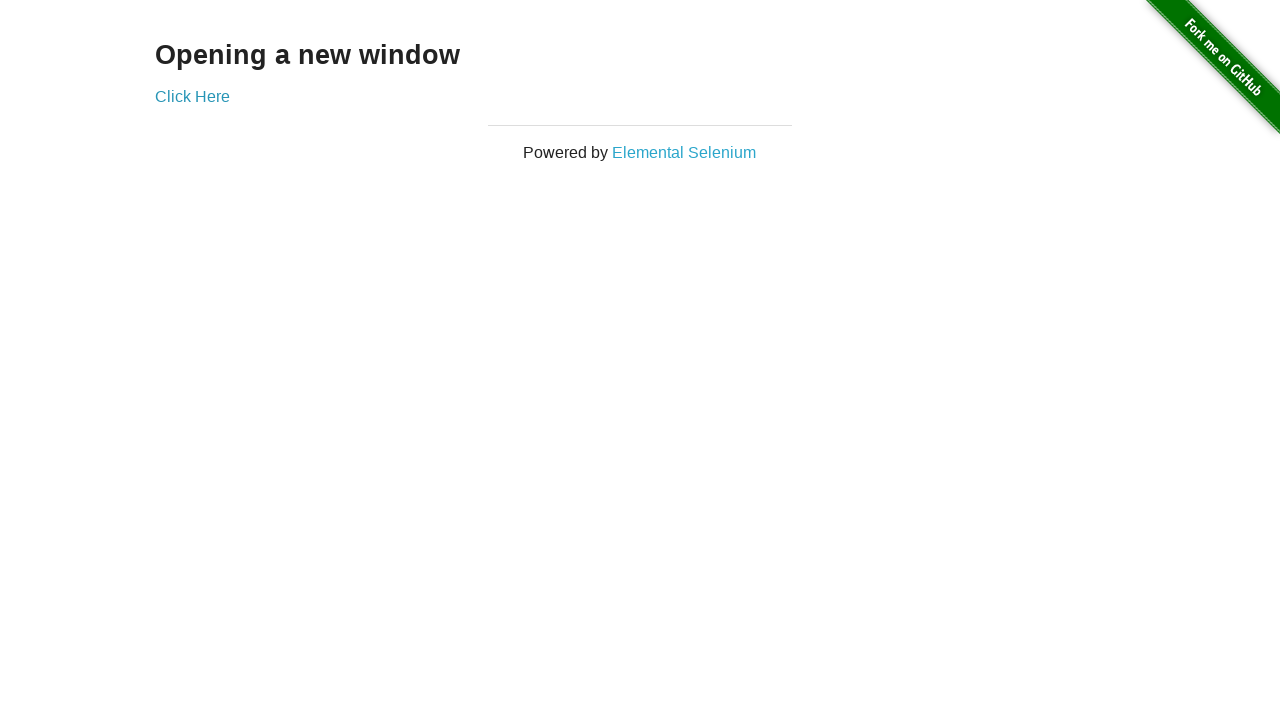

Captured reference to new window/tab
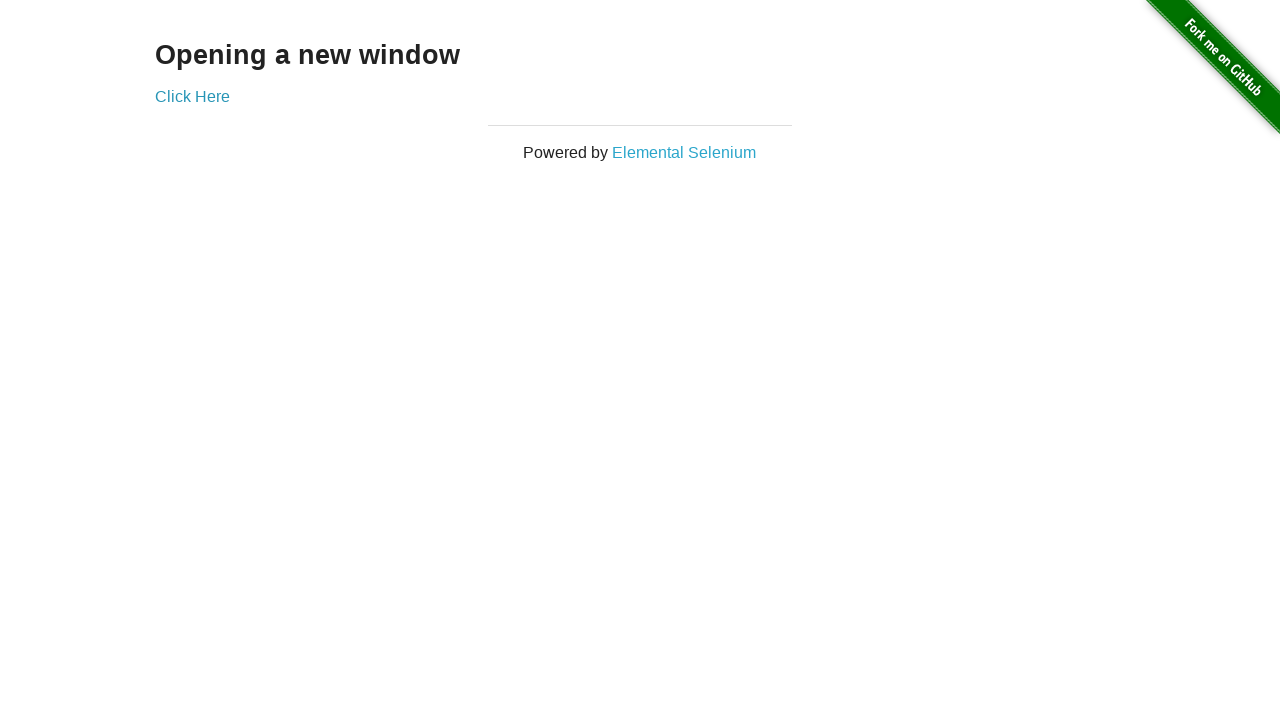

Located 'New Window' heading in new window
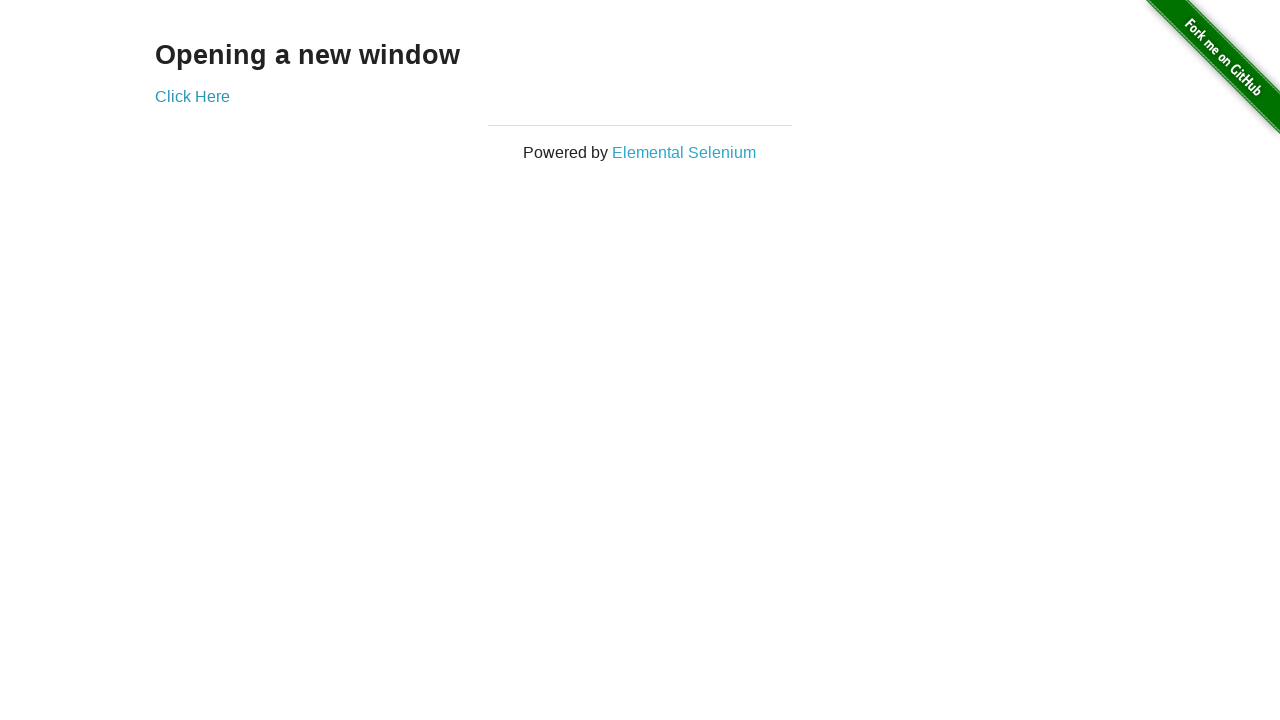

Verified 'New Window' heading is visible
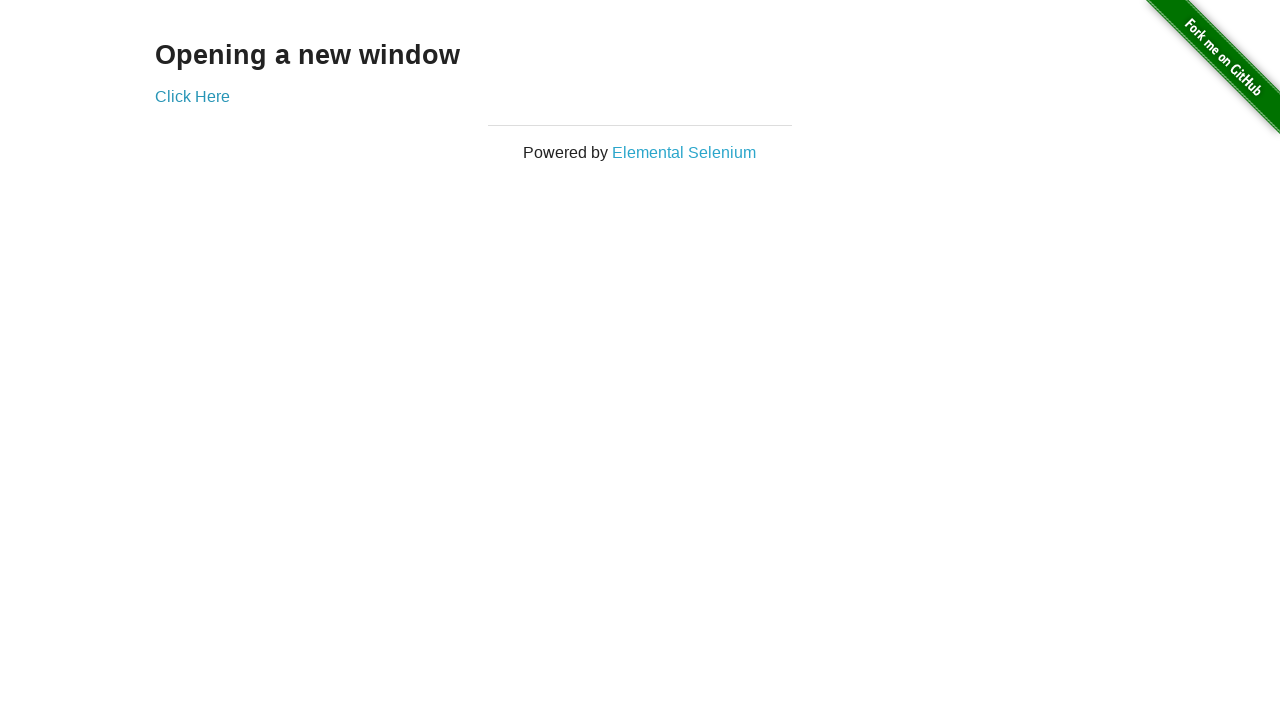

Retrieved text content from 'New Window' heading
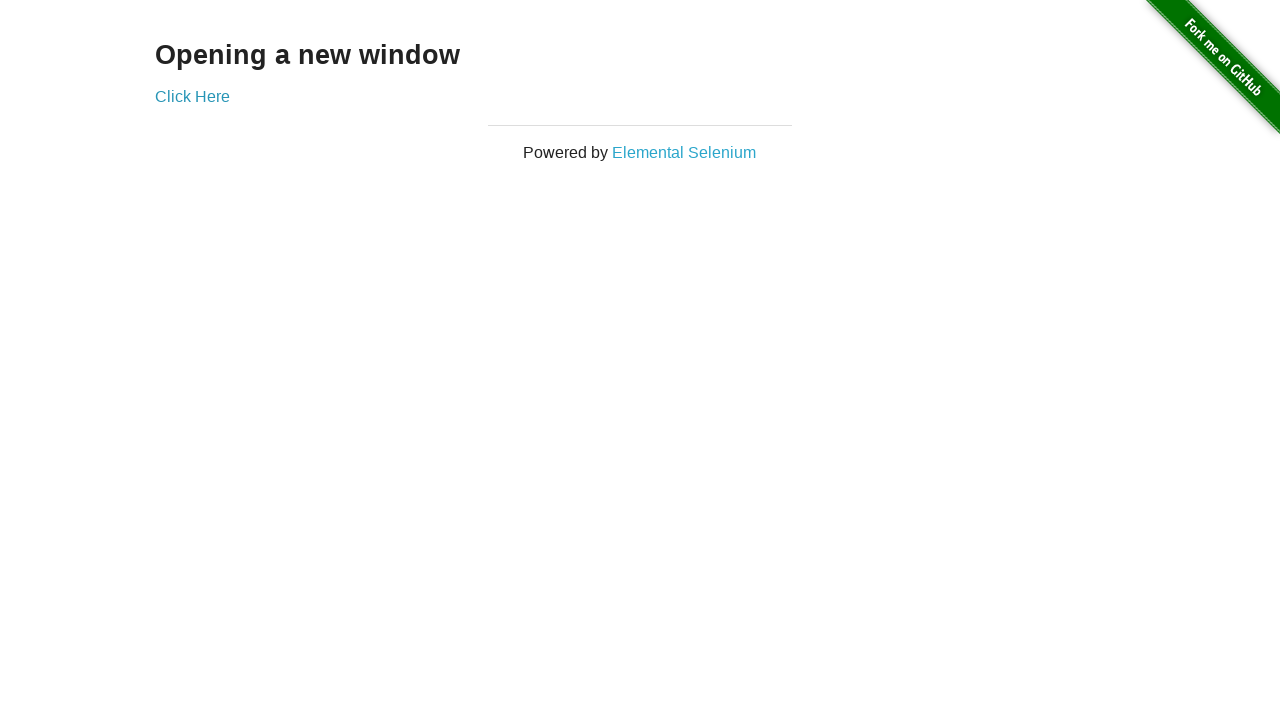

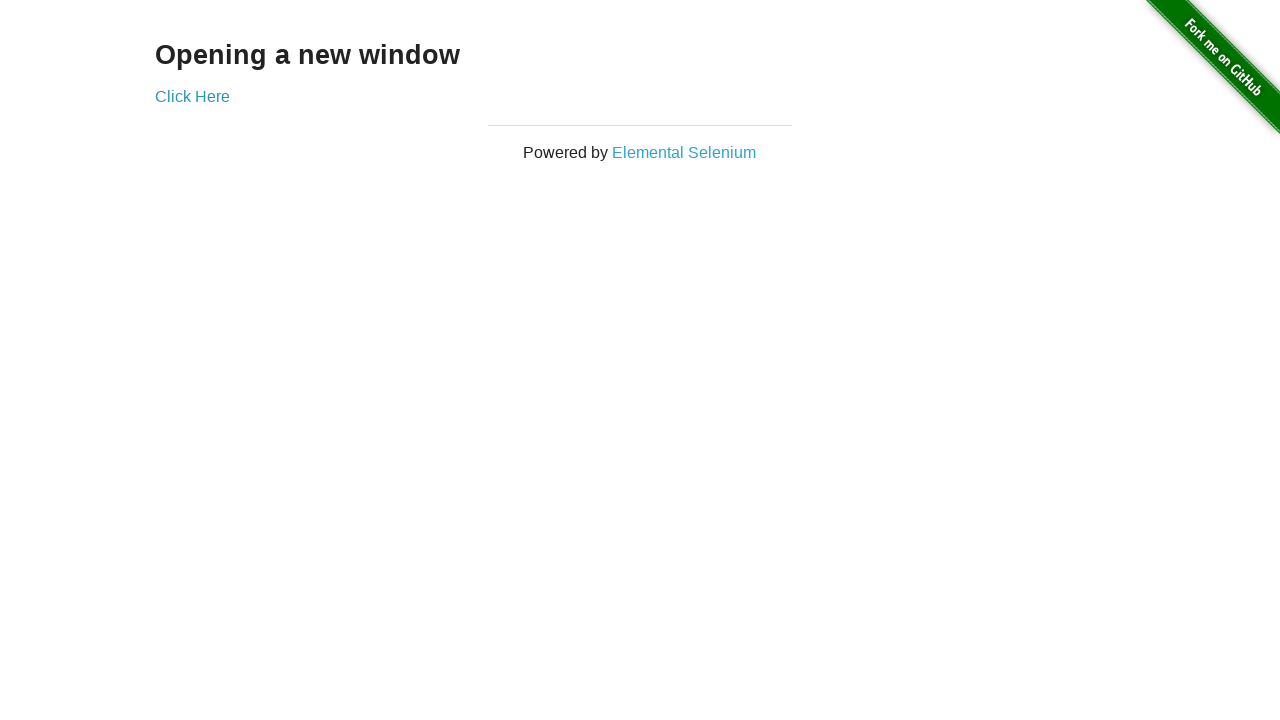